Tests an explicit wait scenario by waiting for a price element to display '100', then clicking a book button, calculating a mathematical answer based on a displayed value, filling it into an input field, and submitting the form.

Starting URL: http://suninjuly.github.io/explicit_wait2.html

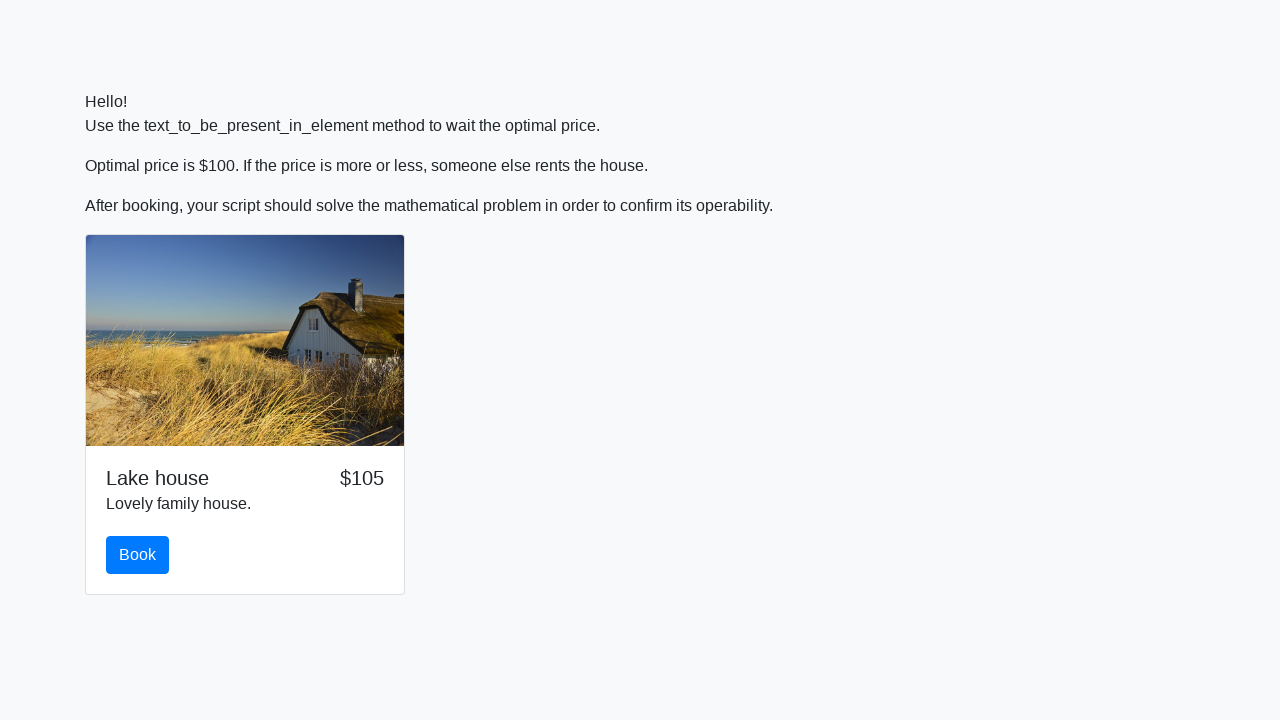

Waited for price element to display '100'
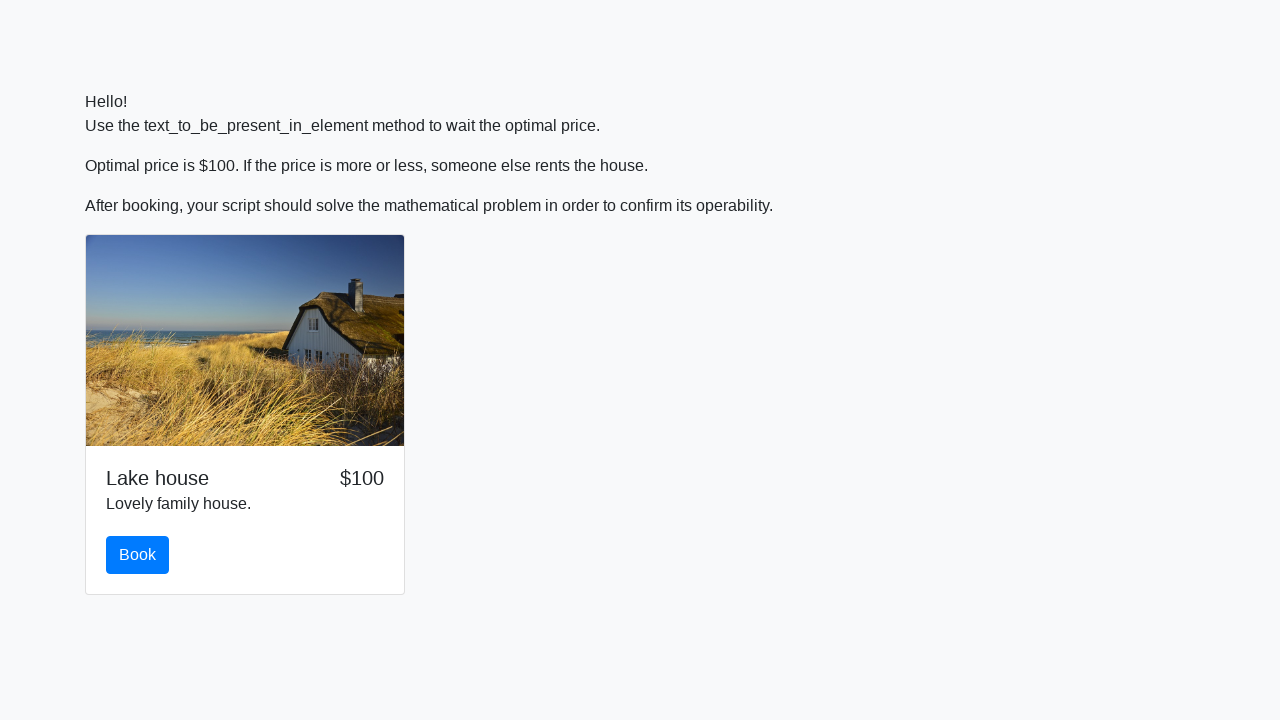

Clicked the book button at (138, 555) on #book
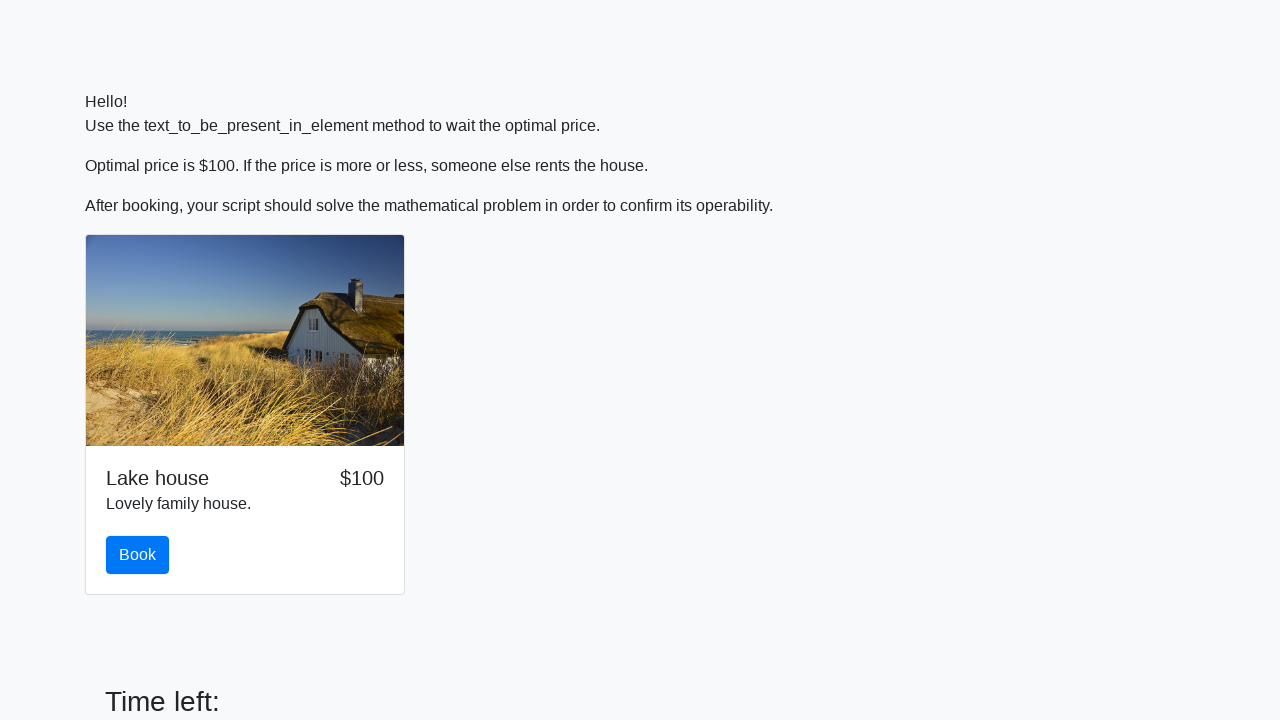

Solve button became visible
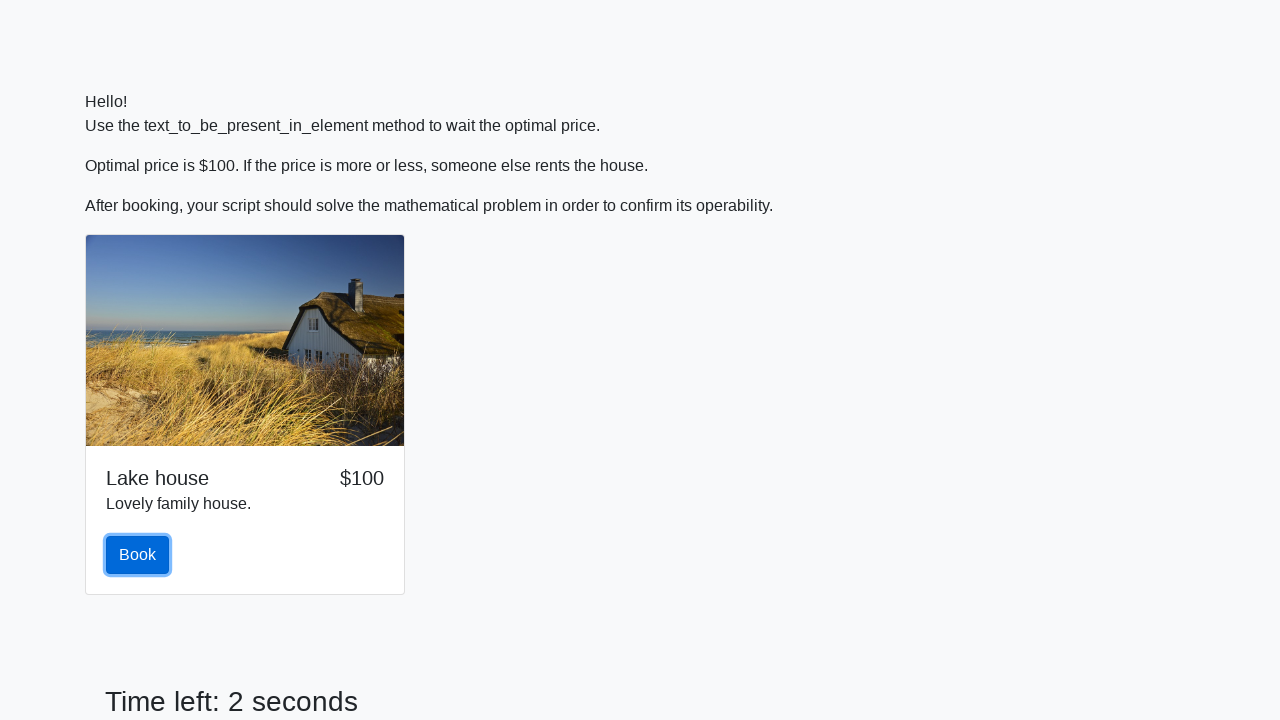

Retrieved input value: 614
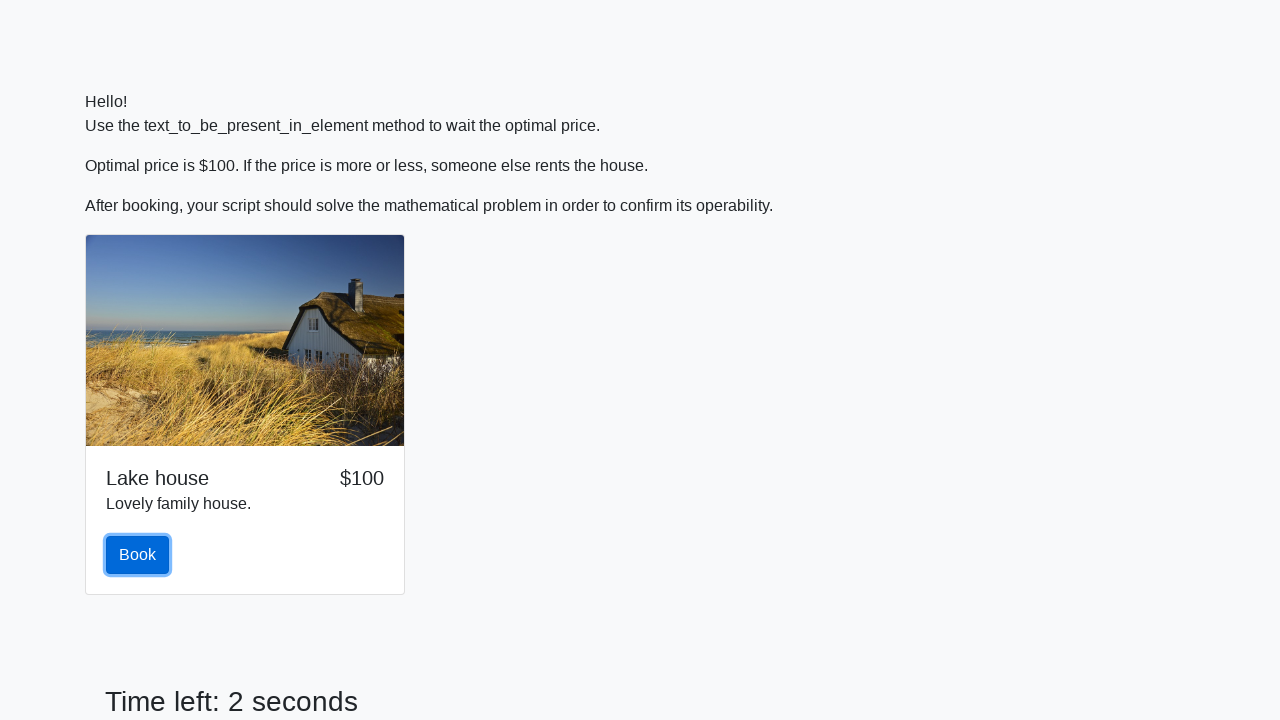

Calculated mathematical answer: 2.4683692797289067
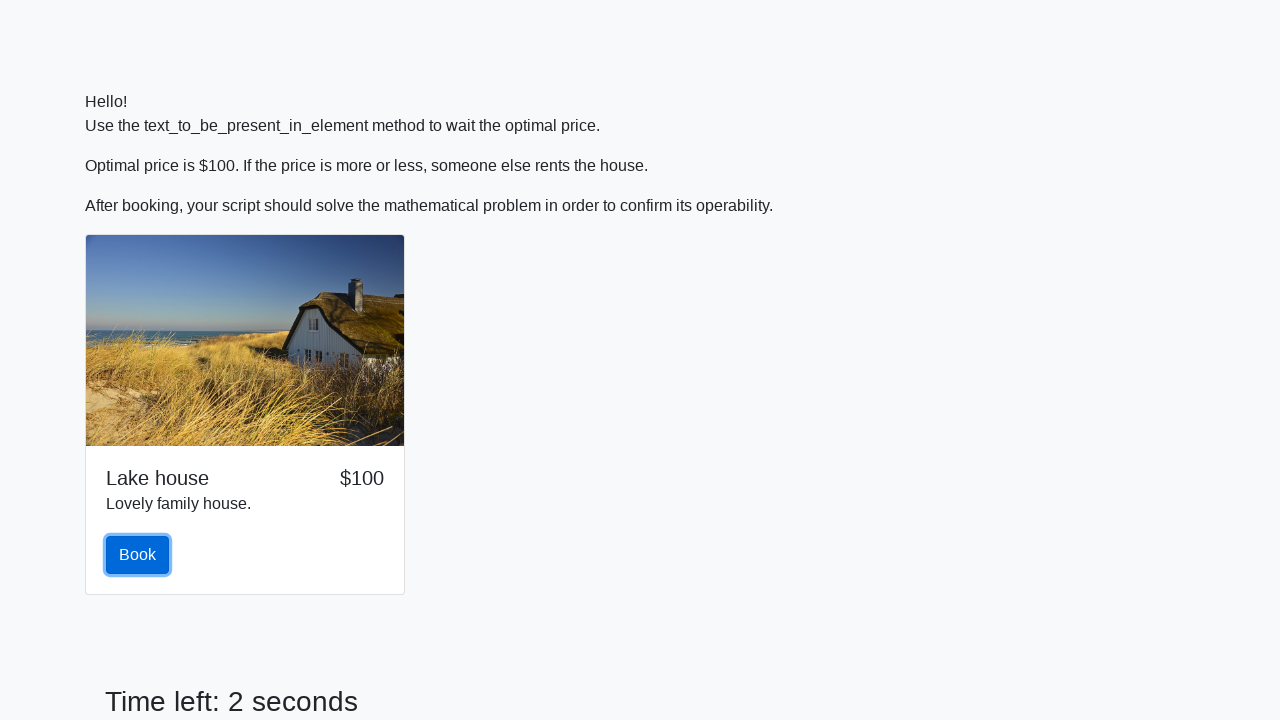

Filled answer field with calculated value: 2.4683692797289067 on #answer
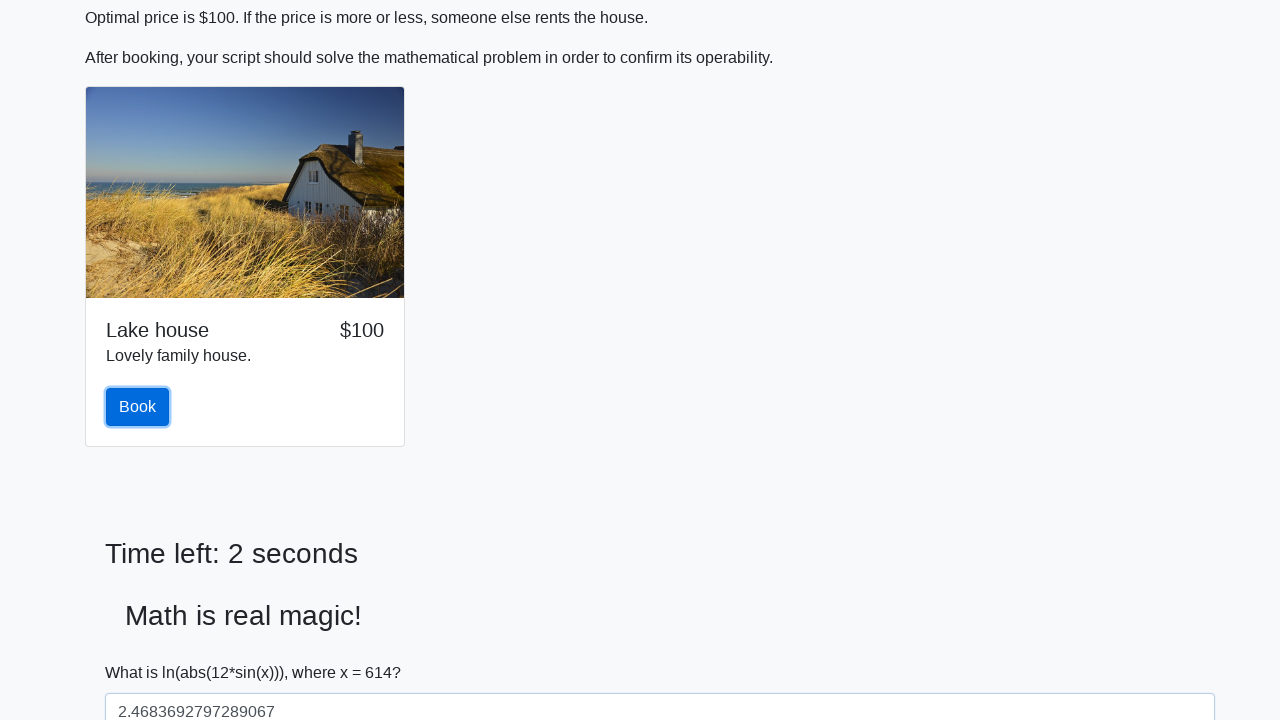

Clicked the solve/submit button at (143, 651) on #solve
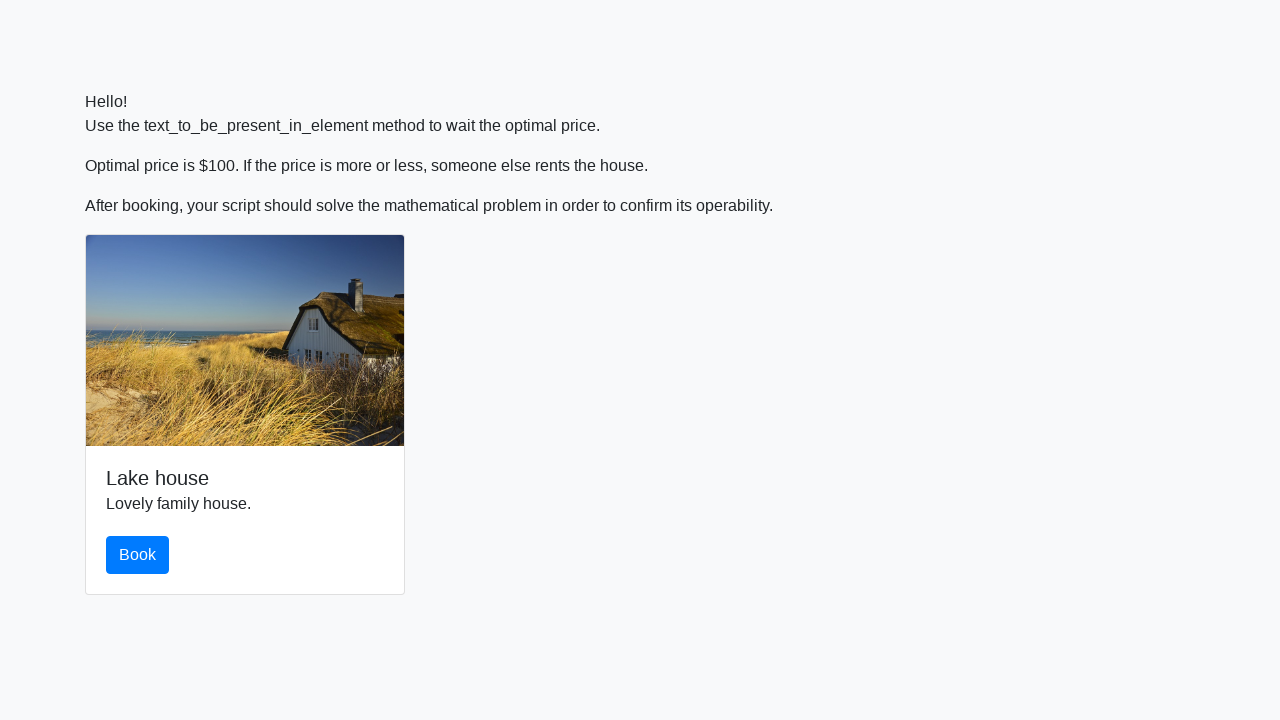

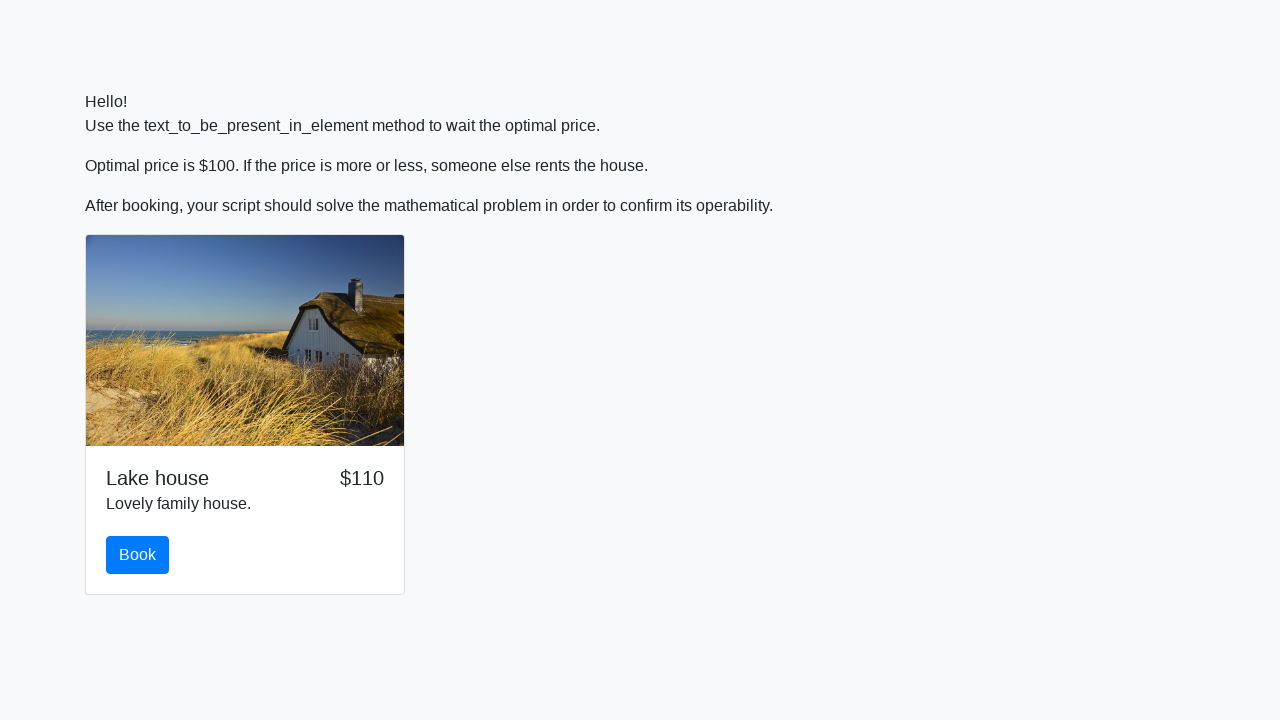